Opens the contact form modal by clicking the Contact button in the navbar and verifies it is visible, then closes it

Starting URL: https://demoblaze.com/

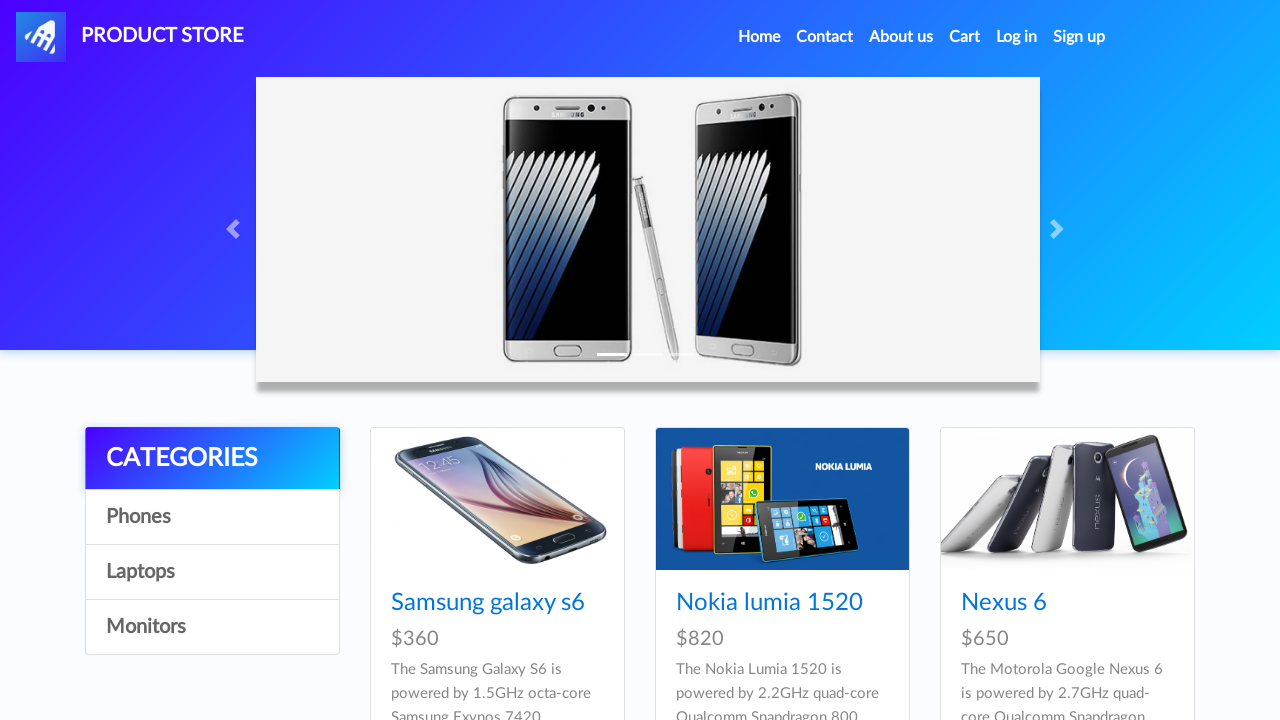

Page loaded - product cards visible
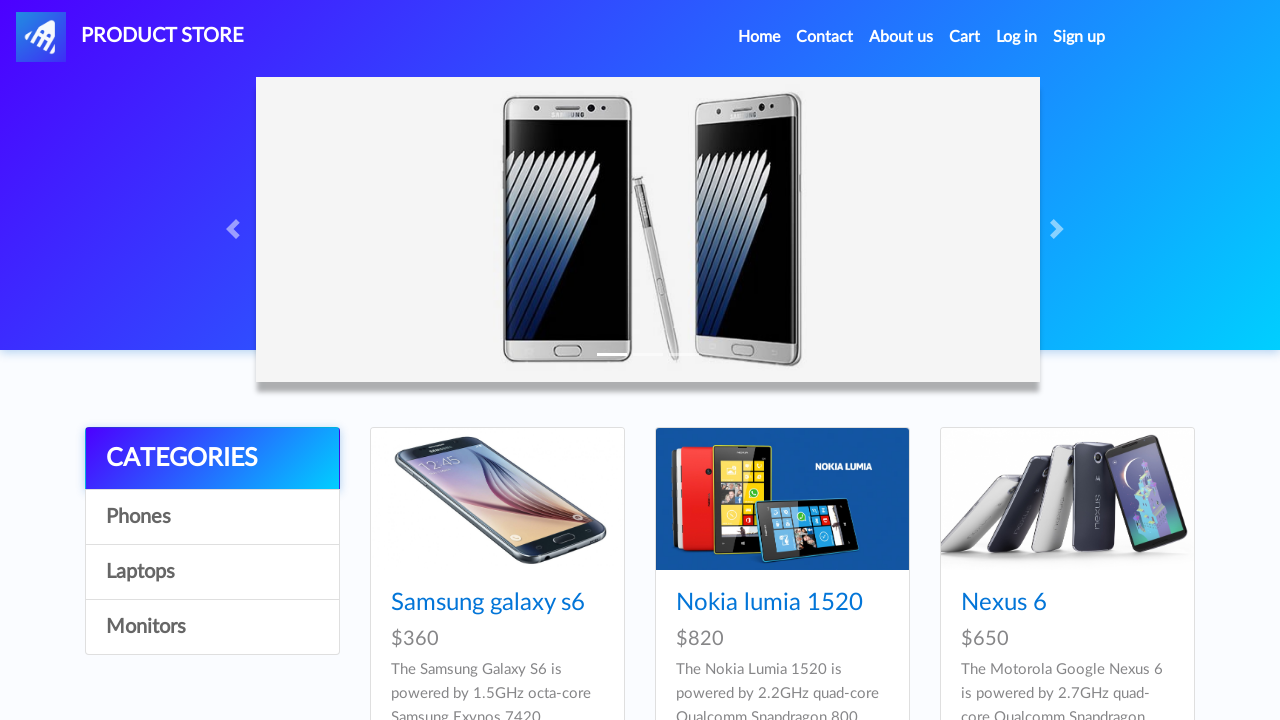

Clicked Contact button in navbar at (825, 37) on a[data-target='#exampleModal']
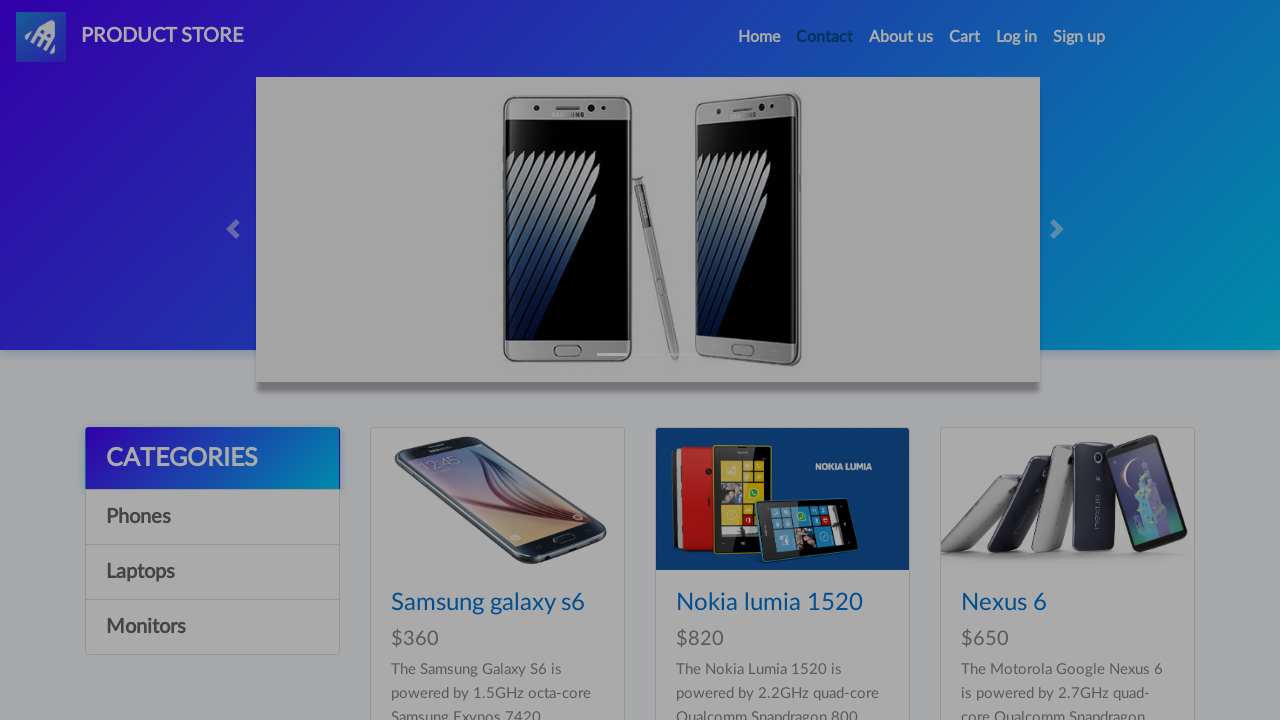

Contact form modal appeared and is visible
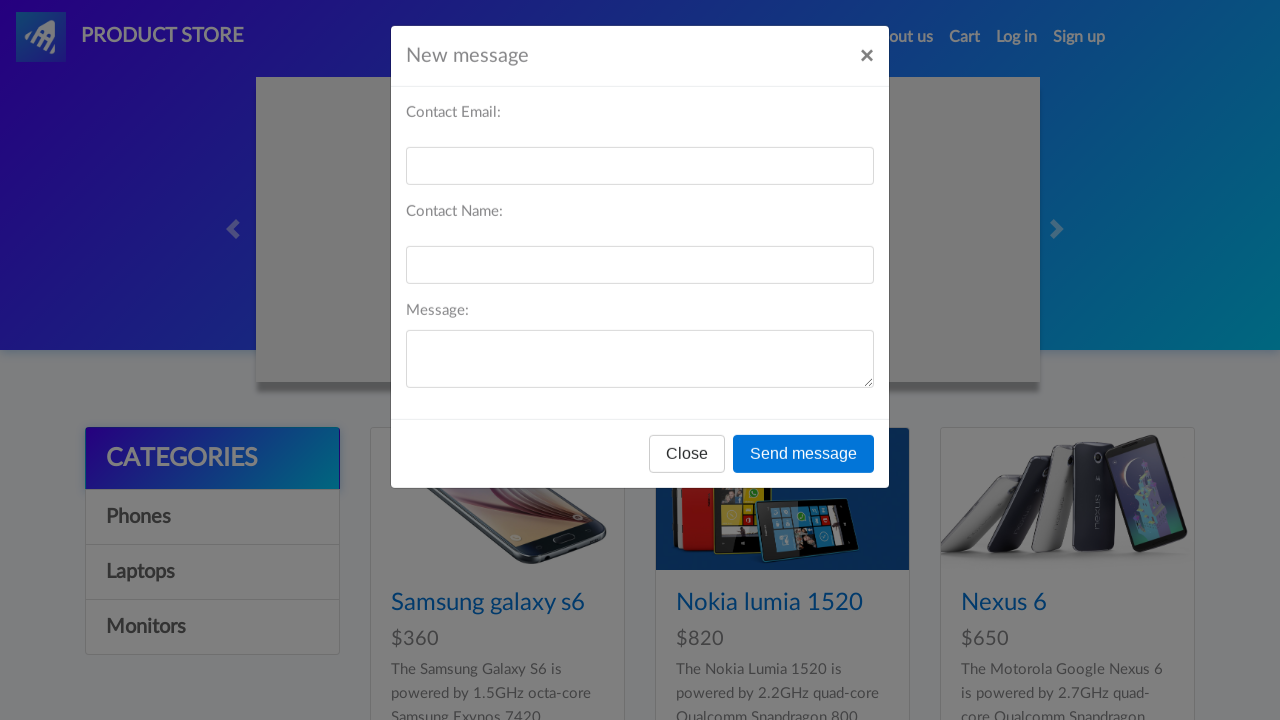

Clicked close button to dismiss contact form modal at (687, 459) on #exampleModal .modal-footer .btn-secondary
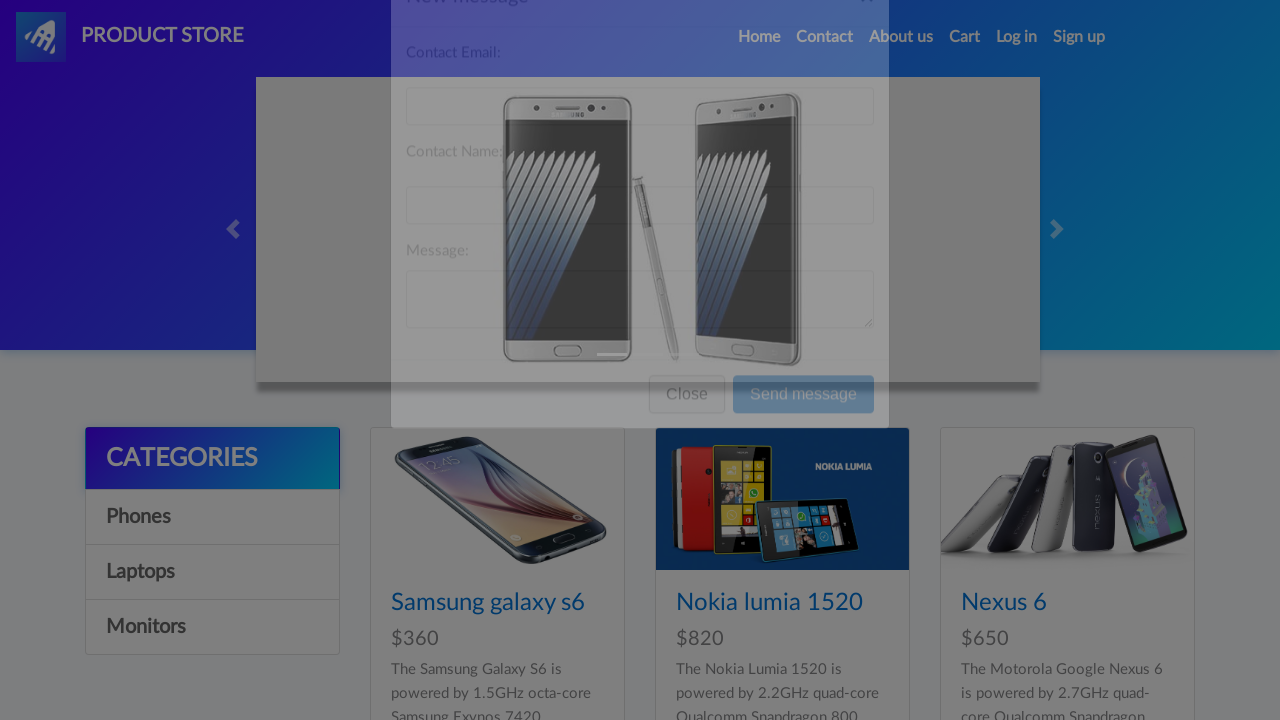

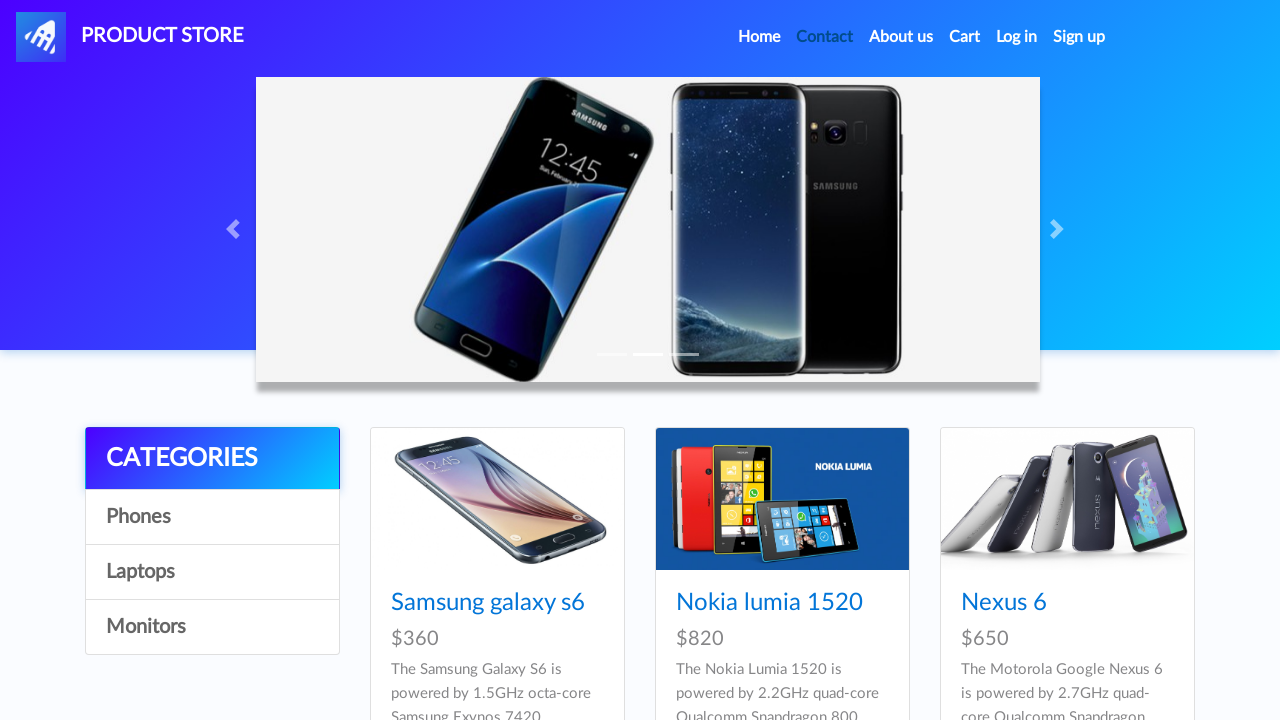